Tests hover functionality by hovering over an avatar image and verifying that additional user information (caption) becomes visible.

Starting URL: http://the-internet.herokuapp.com/hovers

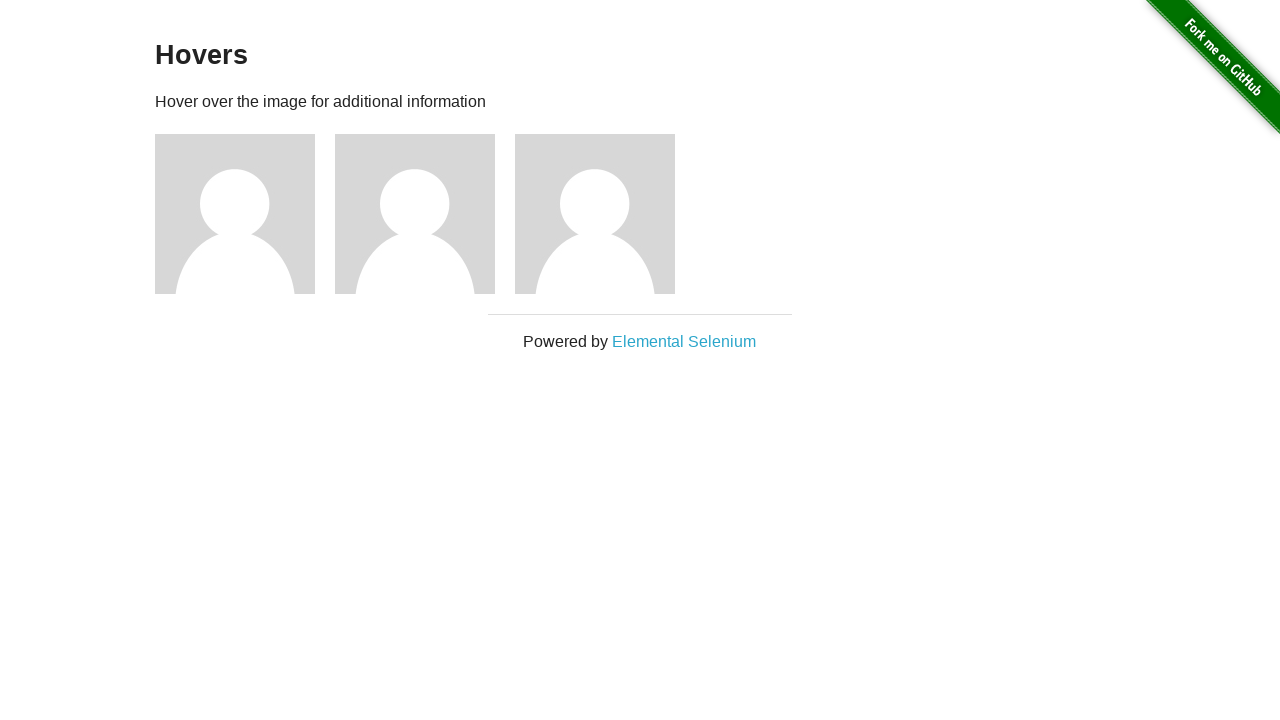

Located the first avatar figure element
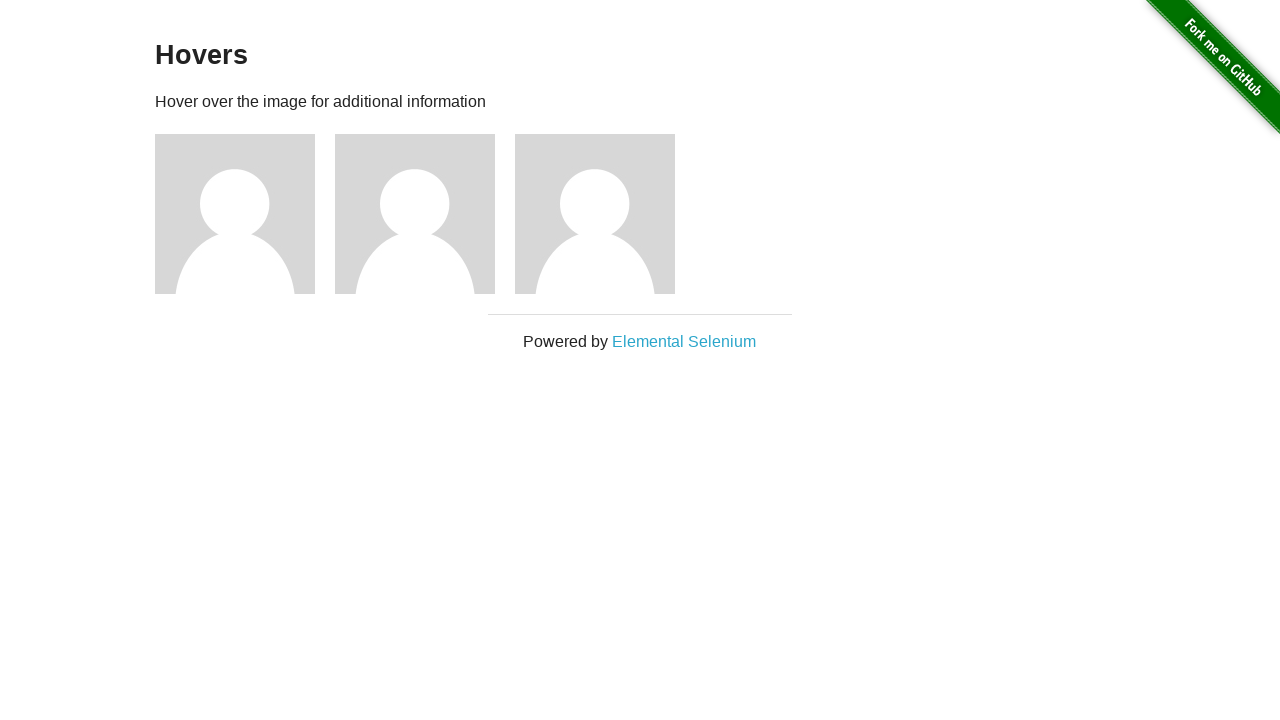

Hovered over the avatar image at (245, 214) on .figure >> nth=0
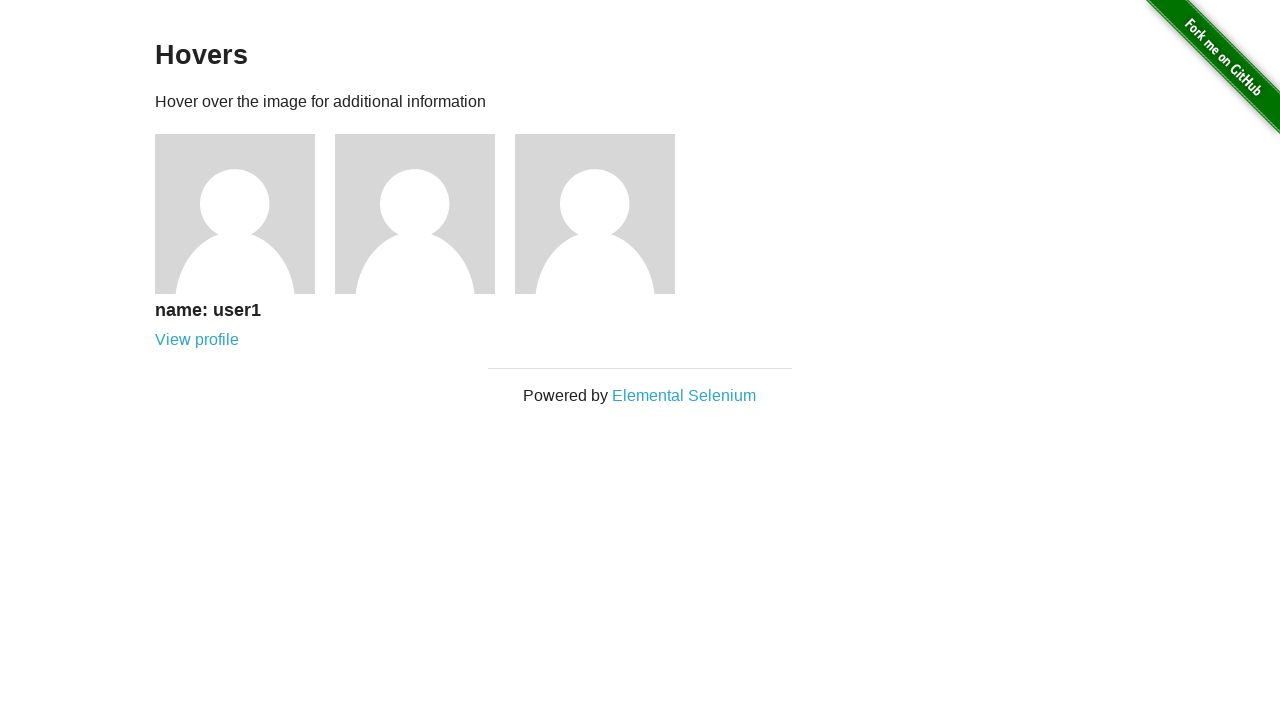

Caption element became visible
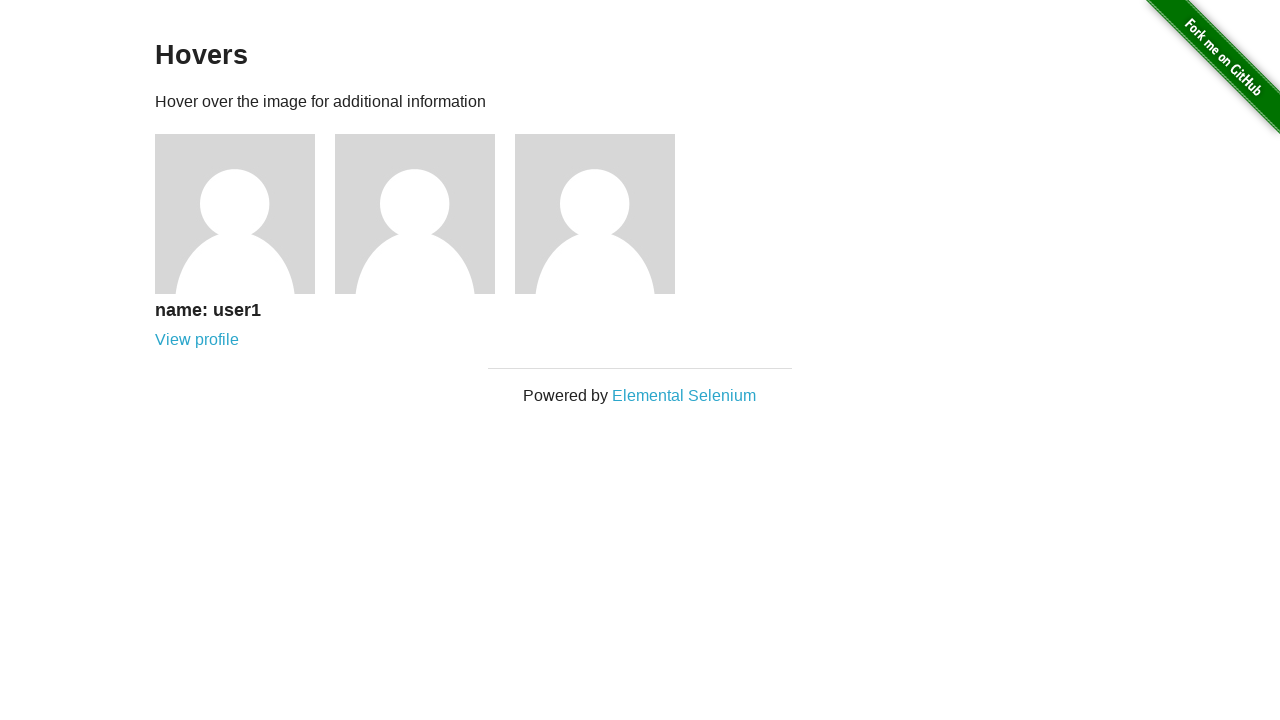

Verified that the caption is visible
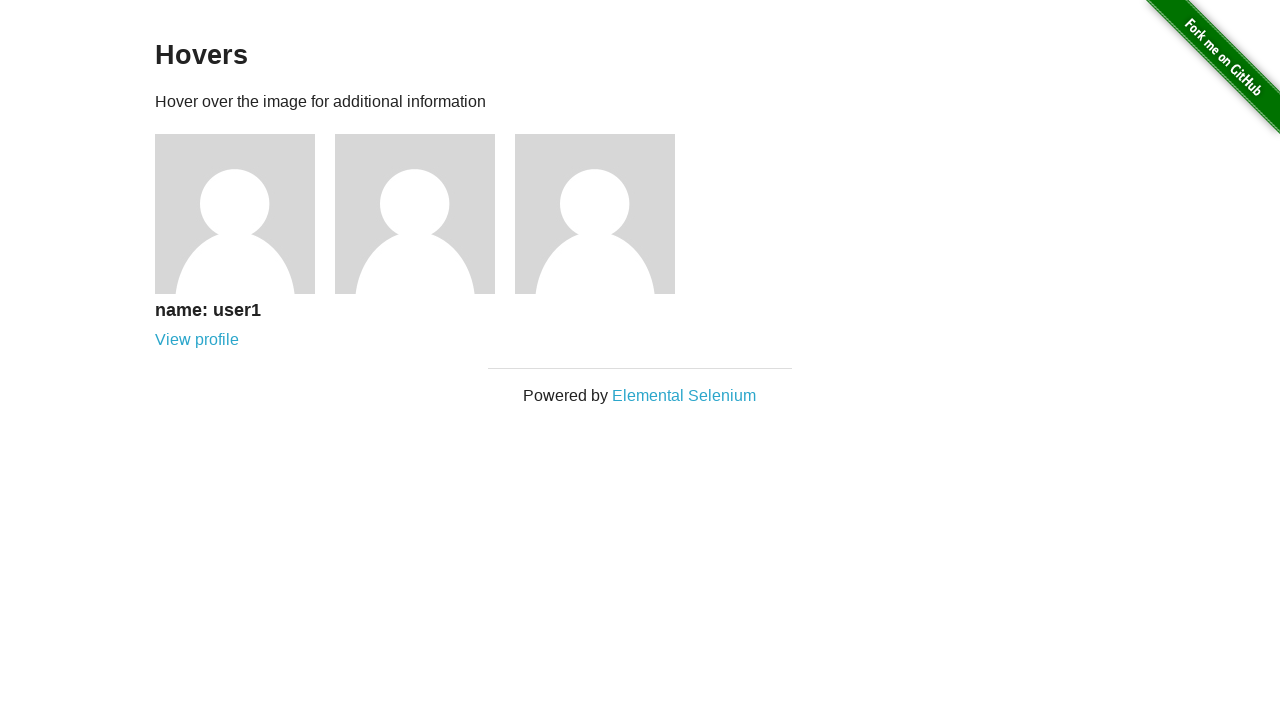

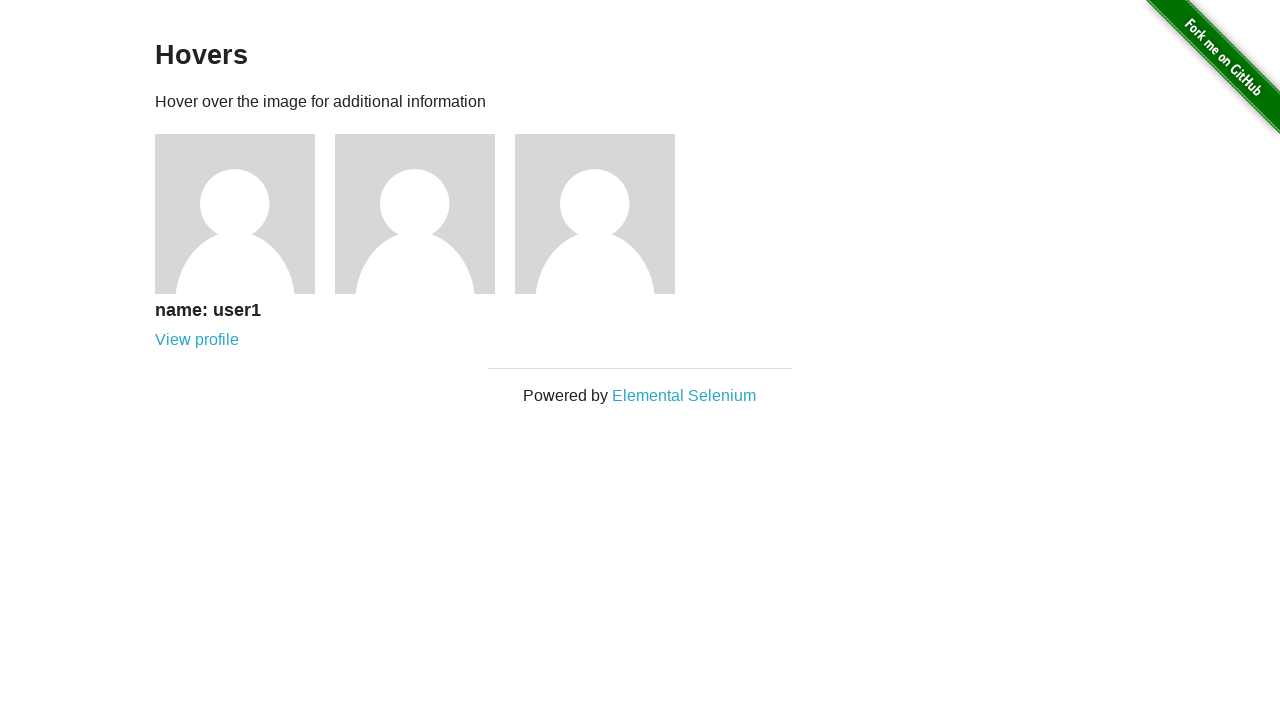